Tests the default search functionality by navigating to the search page without any search term

Starting URL: https://blogdoagi.com.br/

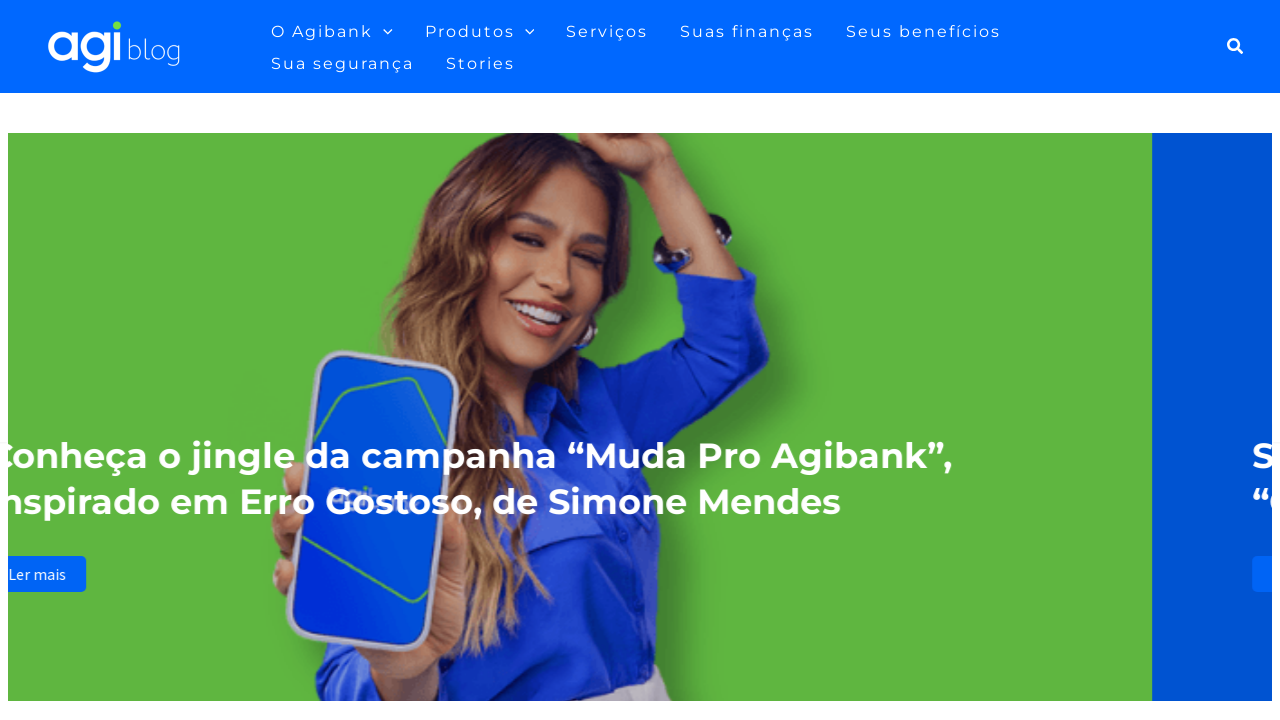

Navigated to search page with empty query parameter
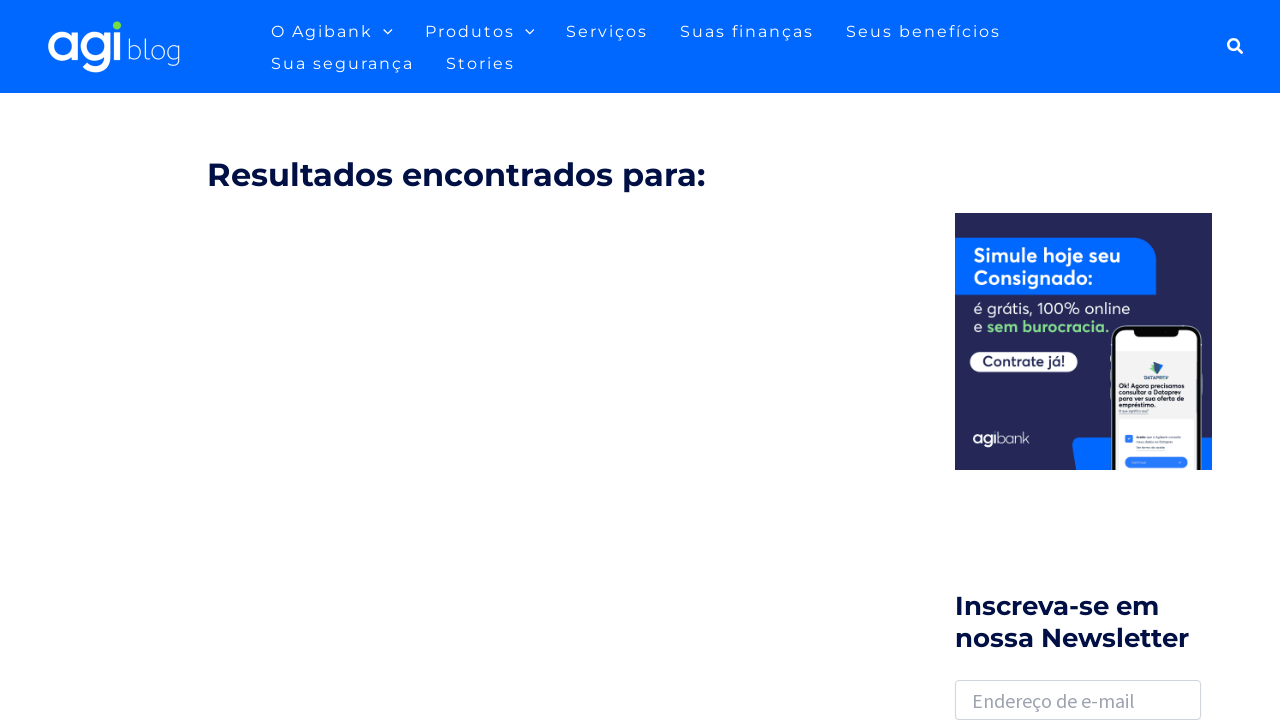

Search page loaded and h1 element is visible
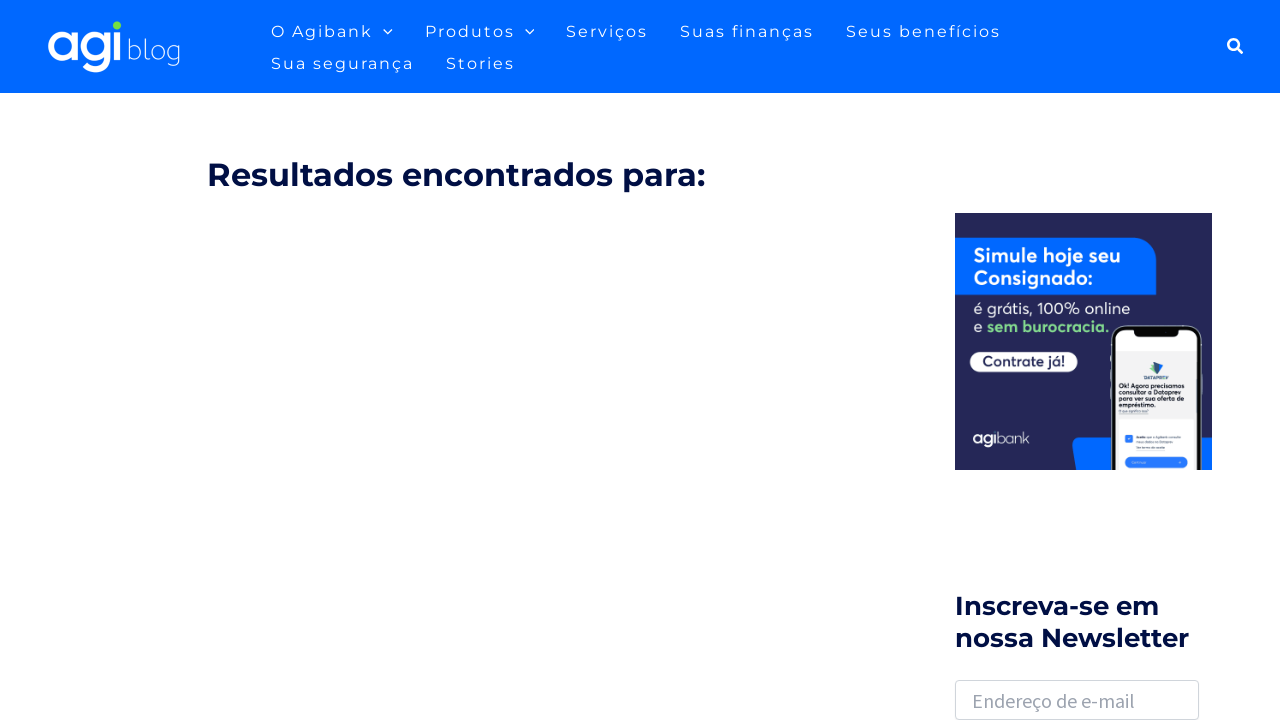

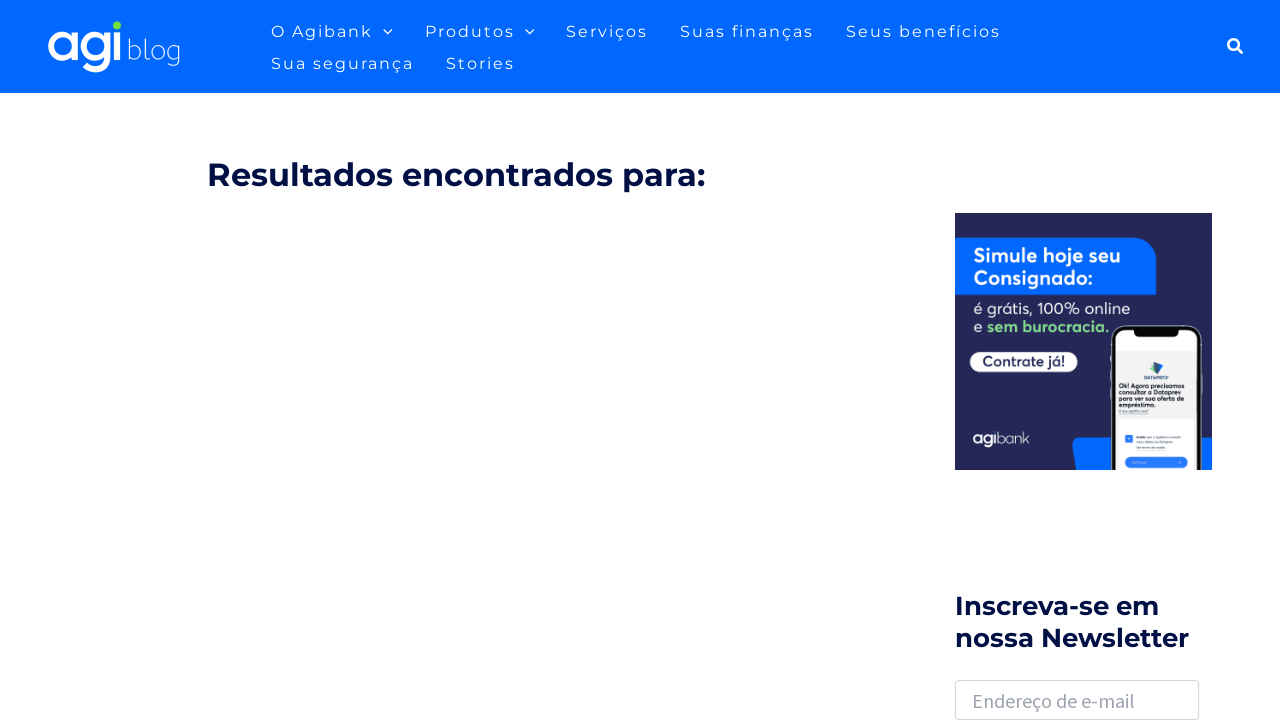